Demonstrates scoped element finding by locating links within a specific footer column, then opens each link in a new browser tab using keyboard shortcuts.

Starting URL: https://rahulshettyacademy.com/AutomationPractice/

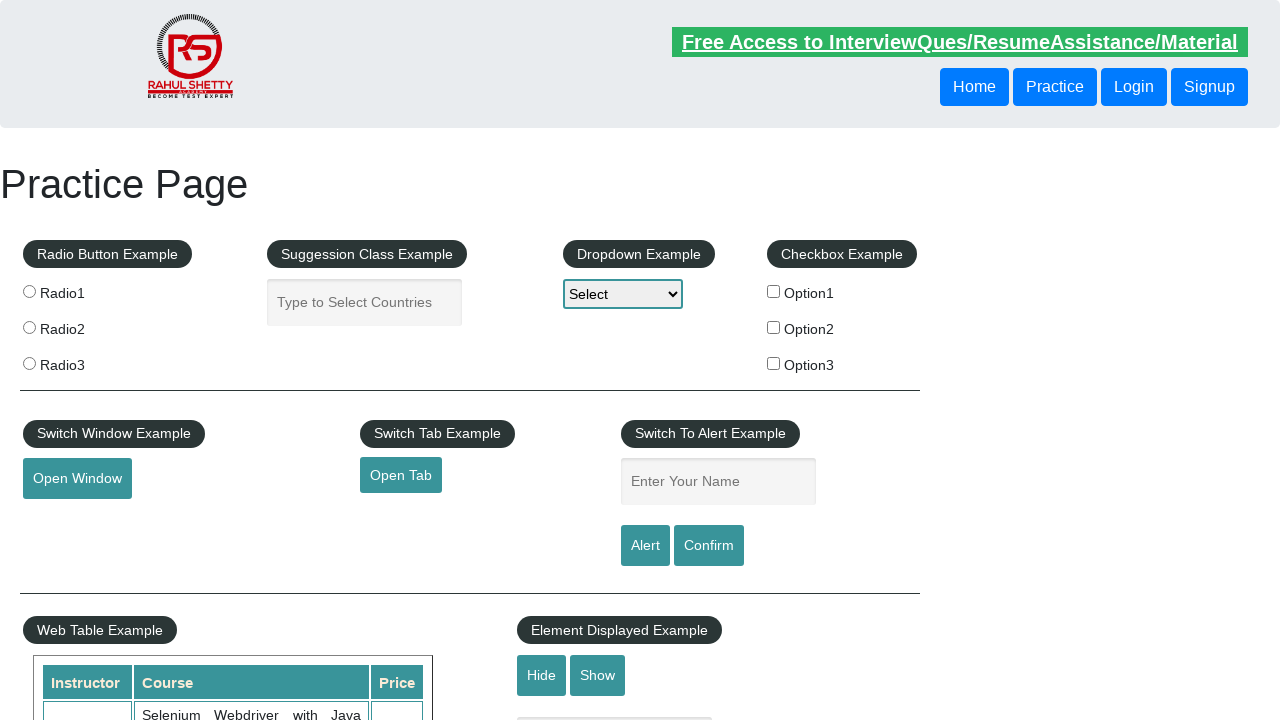

Waited for footer section with id 'gf-BIG' to load
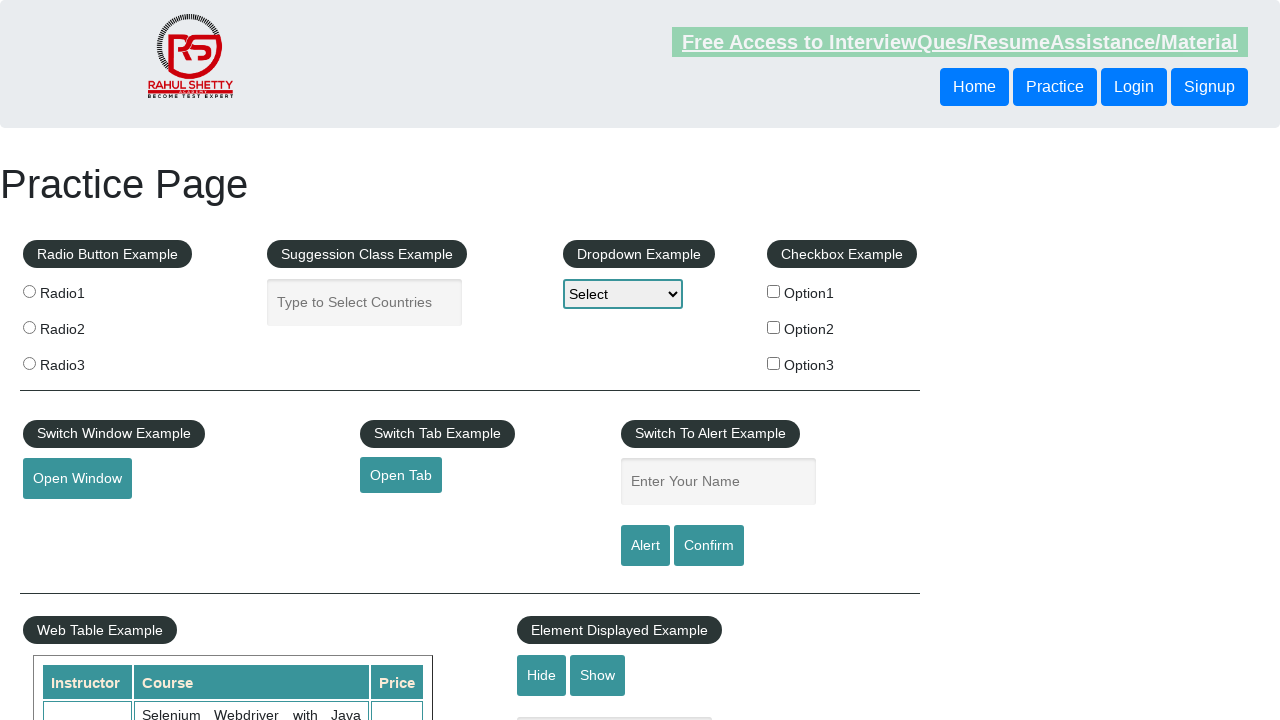

Located footer section element
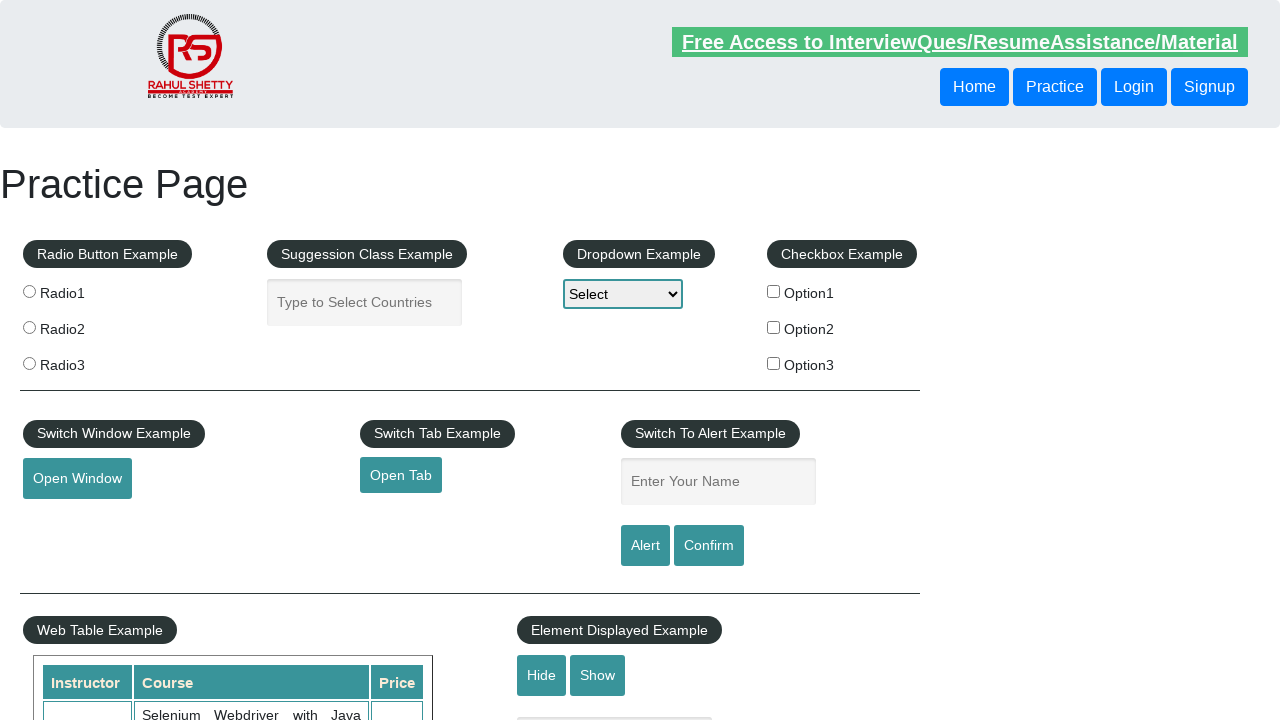

Located first column of footer links using XPath
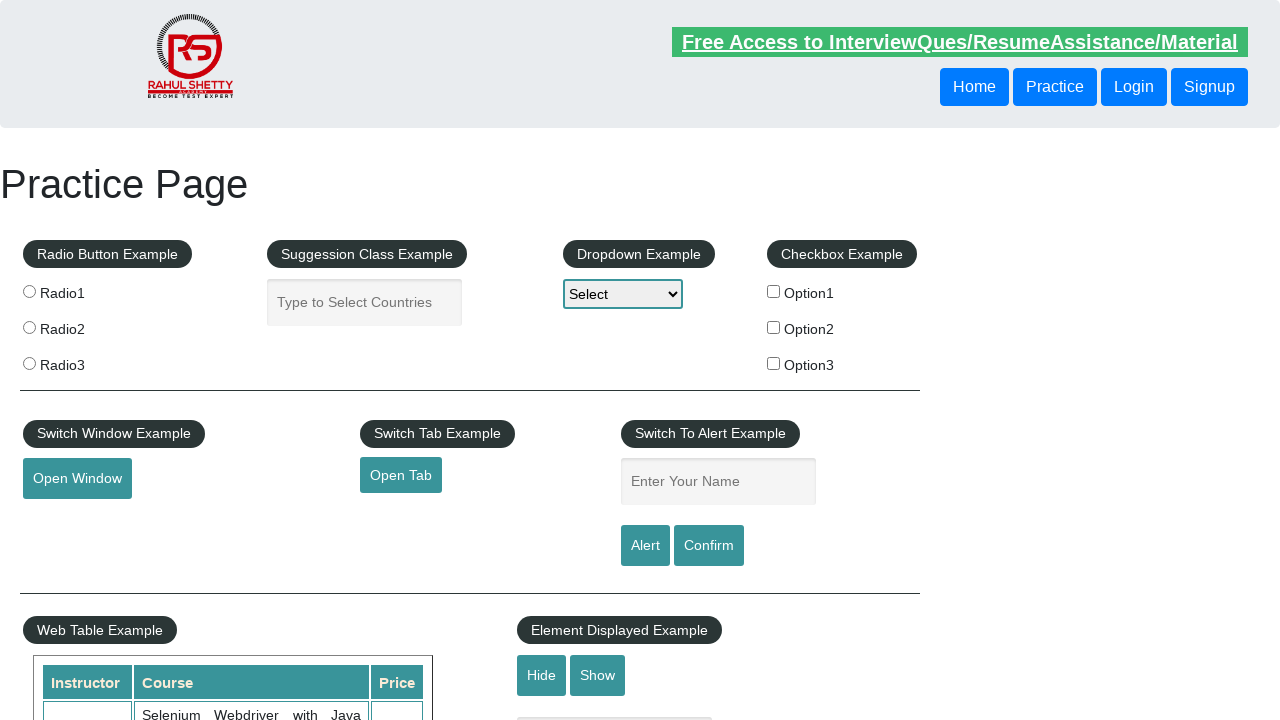

Found 5 anchor tags in the first footer column
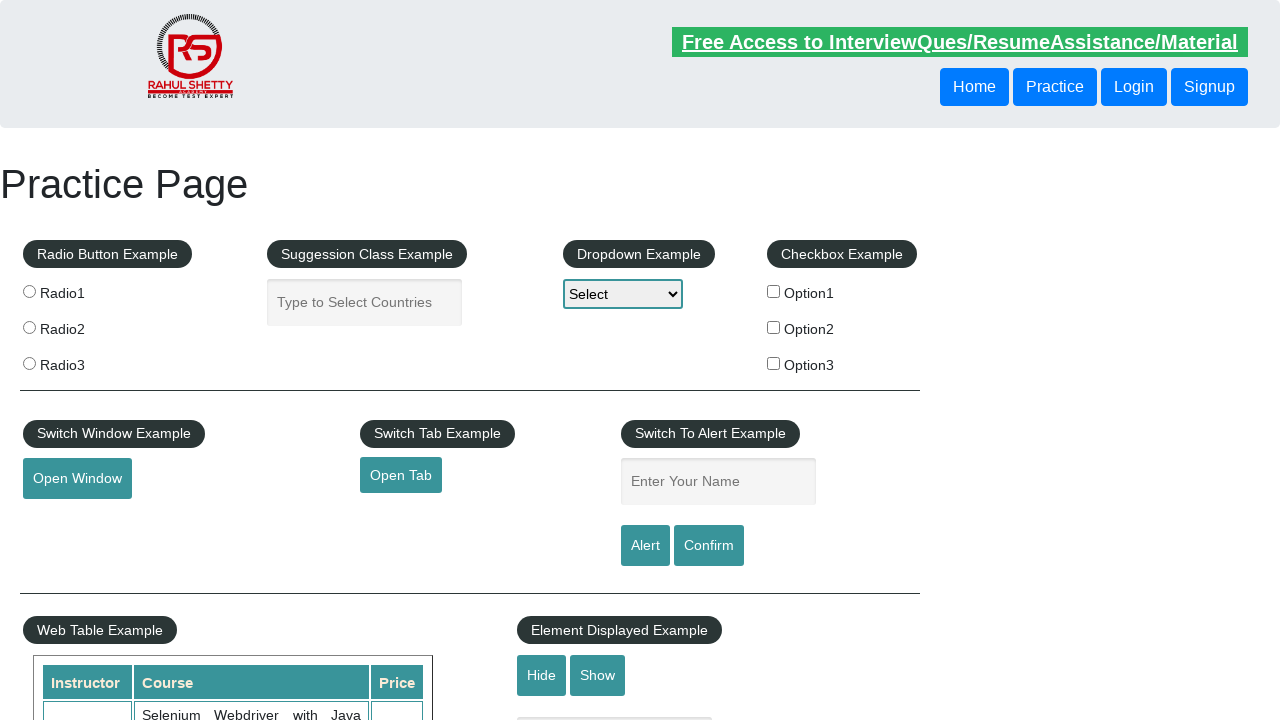

Clicked footer column link 1 with Ctrl modifier to open in new tab at (68, 520) on xpath=//div[@id='gf-BIG']/table/tbody/tr/td[1]/ul >> a >> nth=1
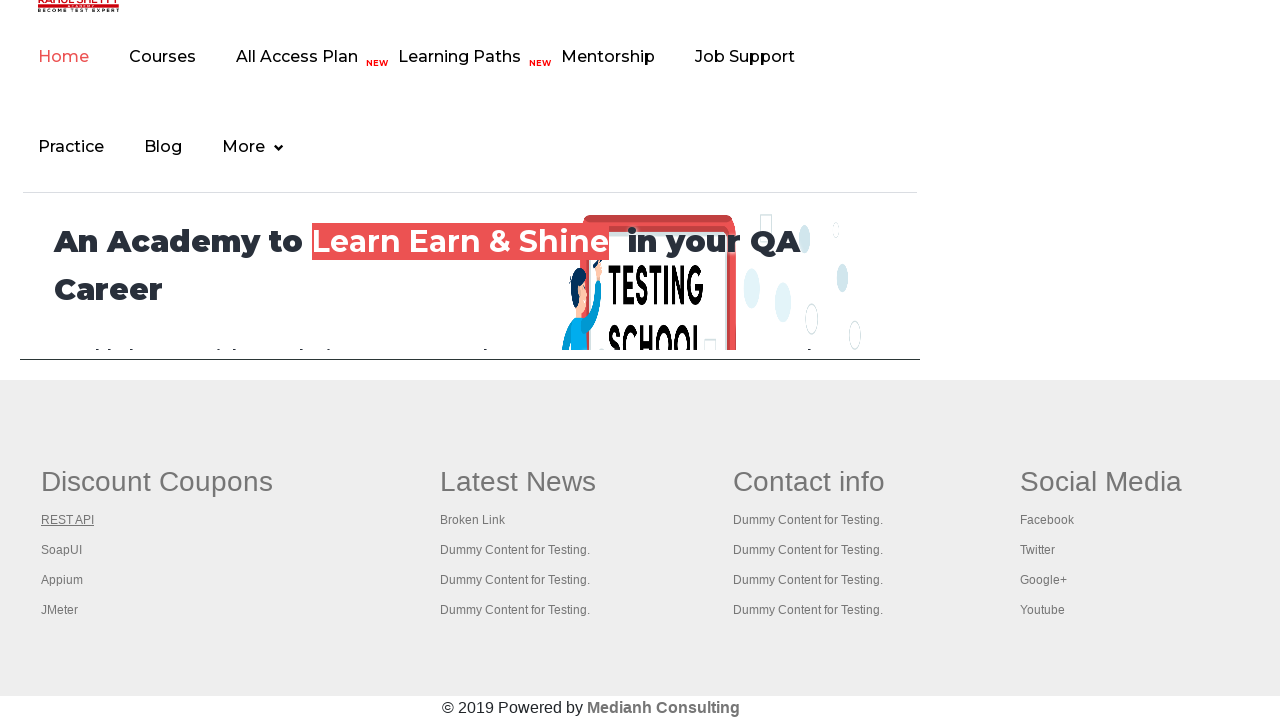

Clicked footer column link 2 with Ctrl modifier to open in new tab at (62, 550) on xpath=//div[@id='gf-BIG']/table/tbody/tr/td[1]/ul >> a >> nth=2
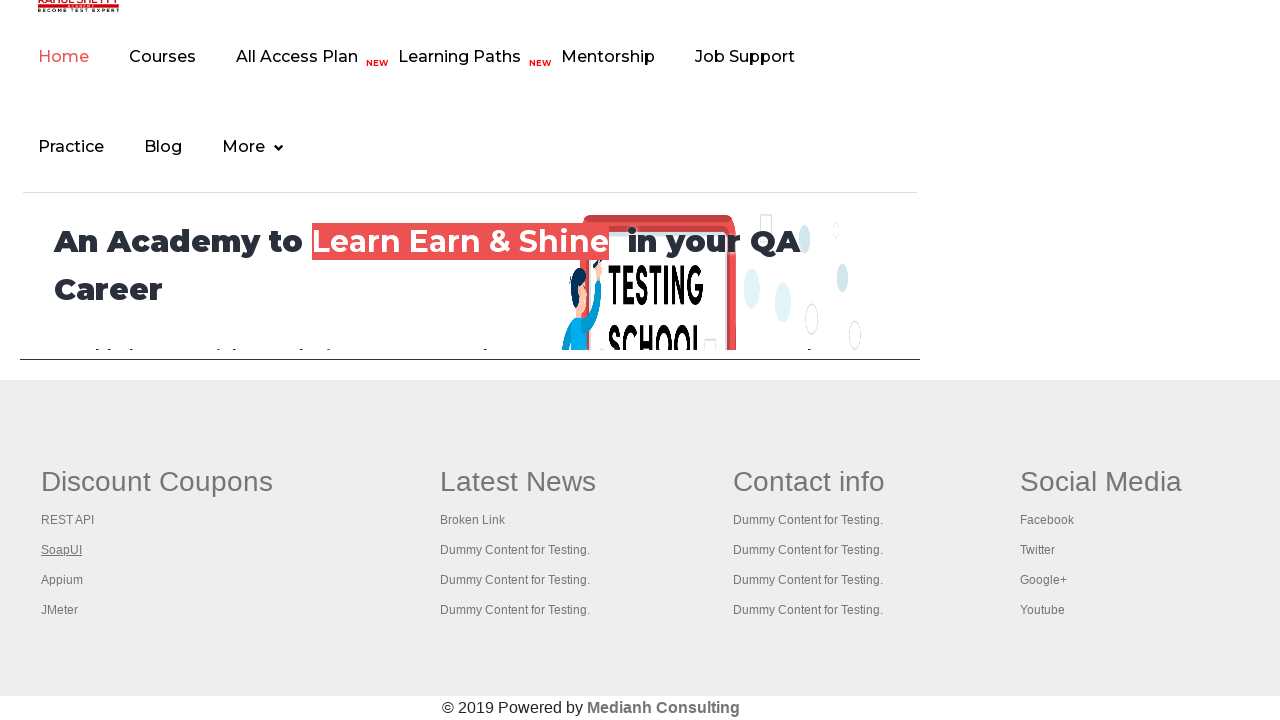

Clicked footer column link 3 with Ctrl modifier to open in new tab at (62, 580) on xpath=//div[@id='gf-BIG']/table/tbody/tr/td[1]/ul >> a >> nth=3
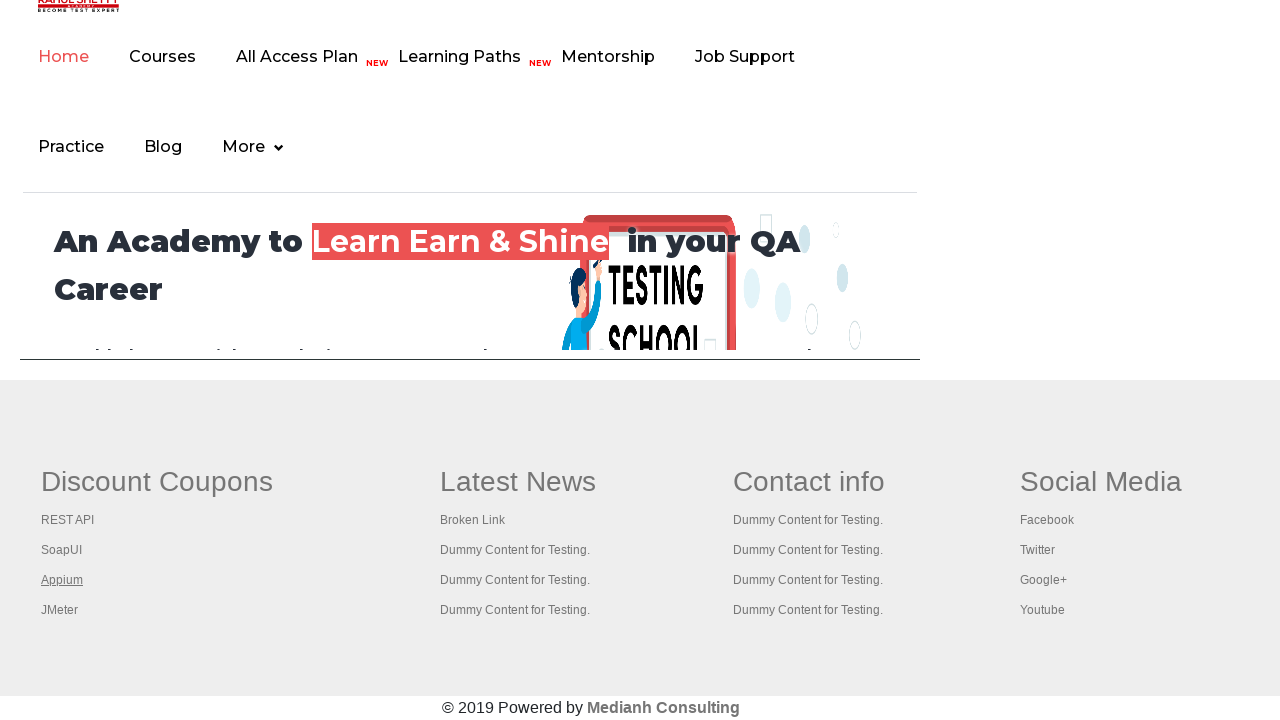

Clicked footer column link 4 with Ctrl modifier to open in new tab at (60, 610) on xpath=//div[@id='gf-BIG']/table/tbody/tr/td[1]/ul >> a >> nth=4
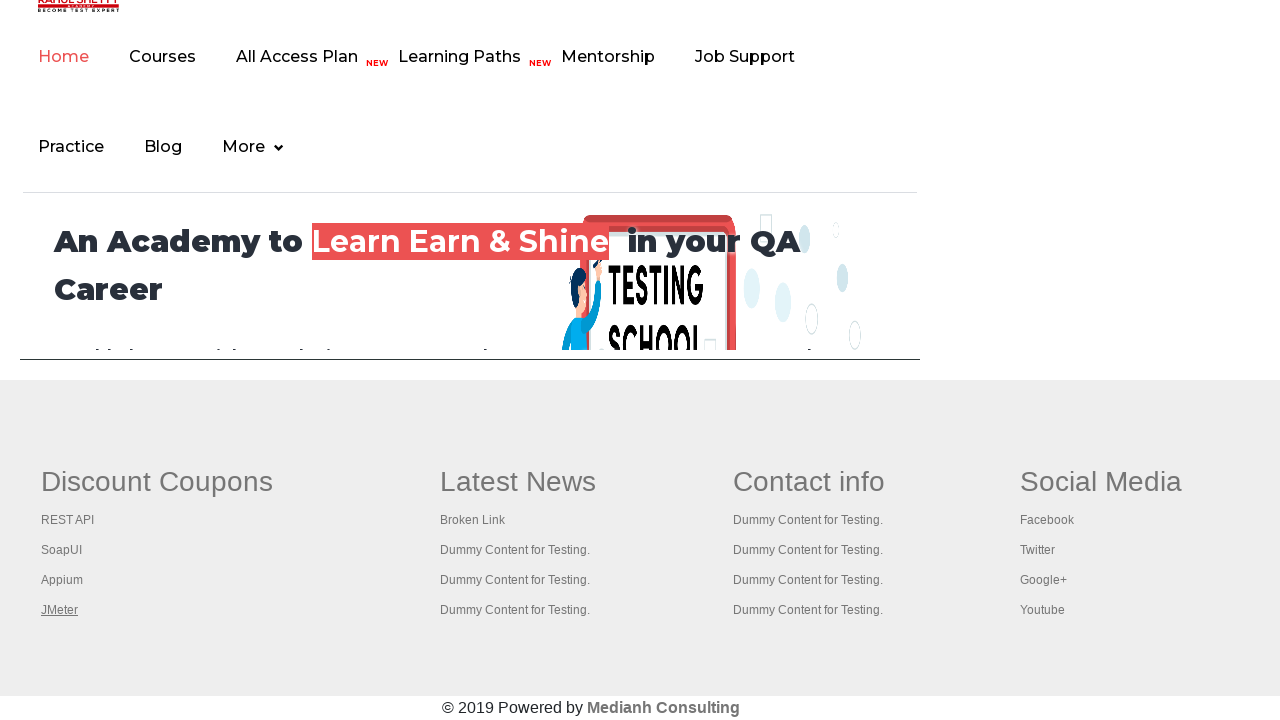

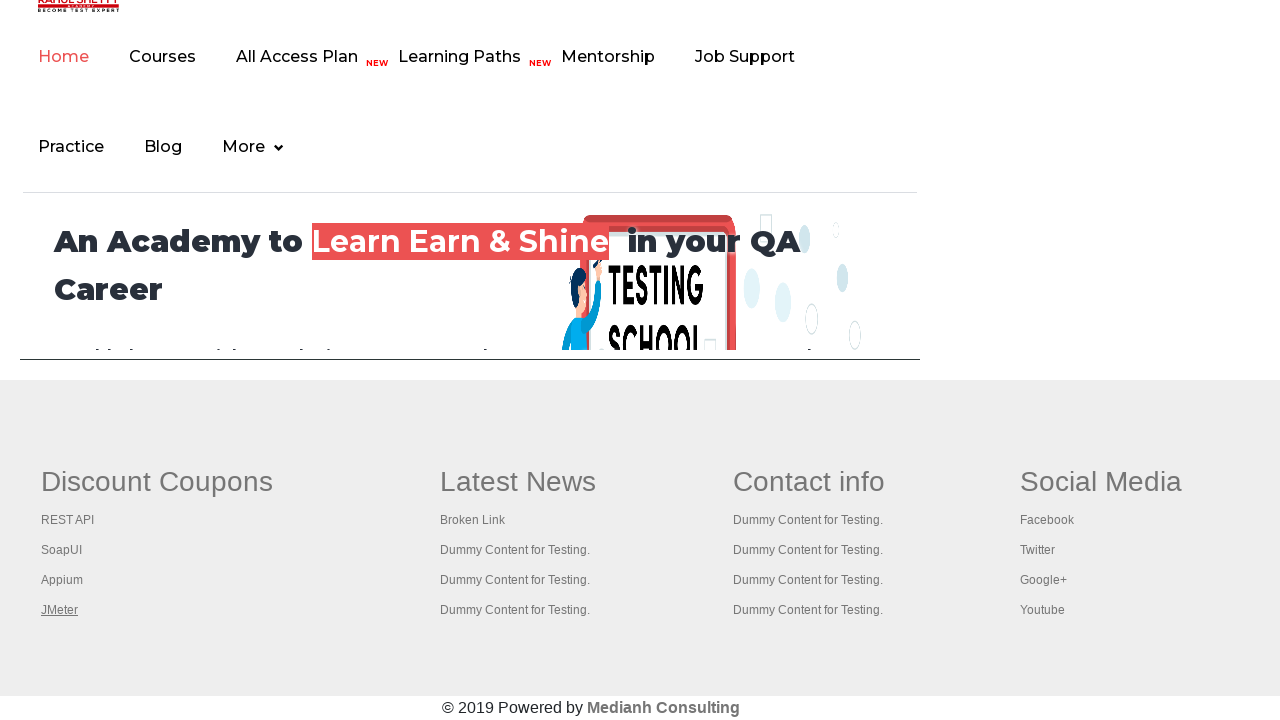